Tests form validation by filling all fields except zip-code, submitting the form, and verifying that the empty zip-code field displays an error state (red background) while filled fields display success state (green background).

Starting URL: https://bonigarcia.dev/selenium-webdriver-java/data-types.html

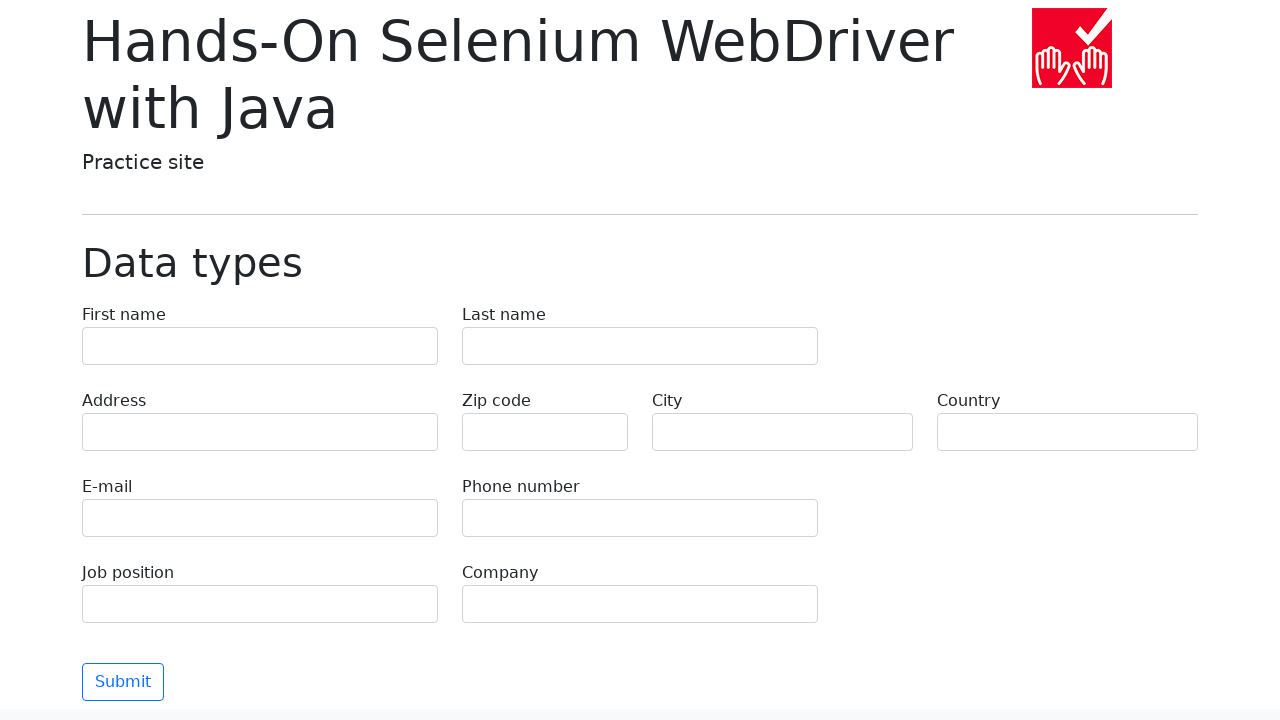

Filled first-name field with 'Иван' on [name='first-name']
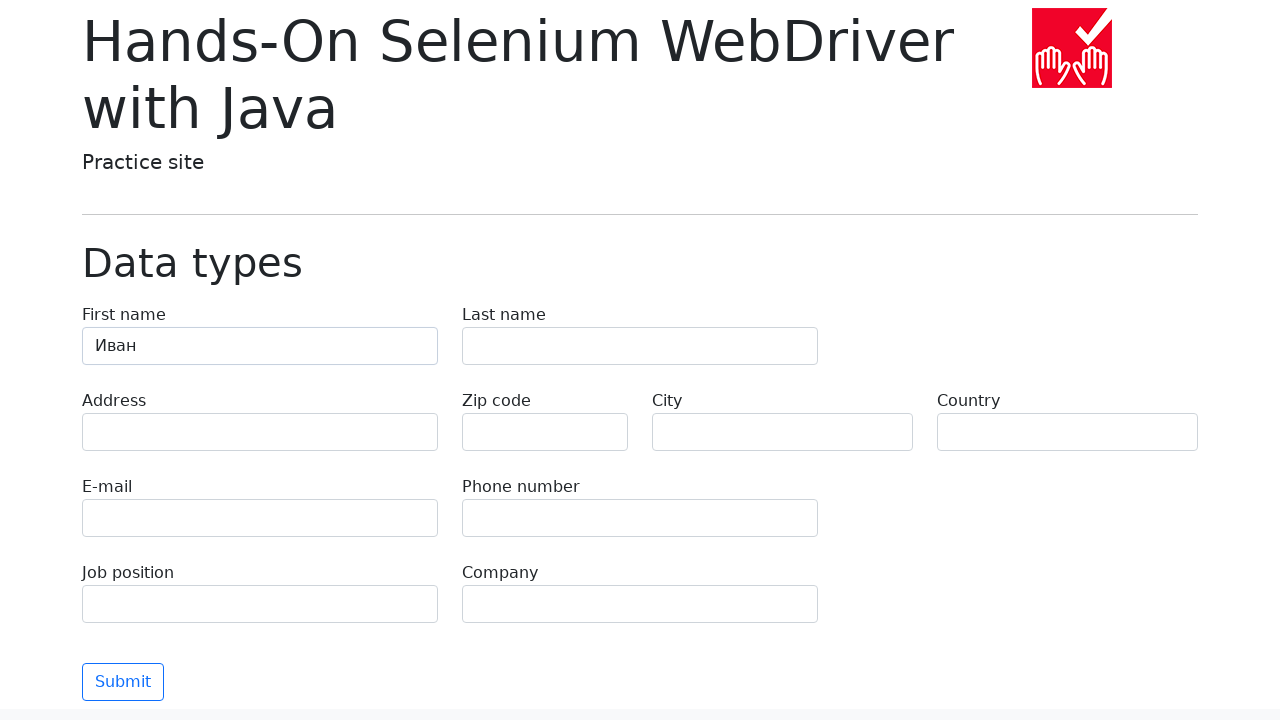

Filled last-name field with 'Петров' on [name='last-name']
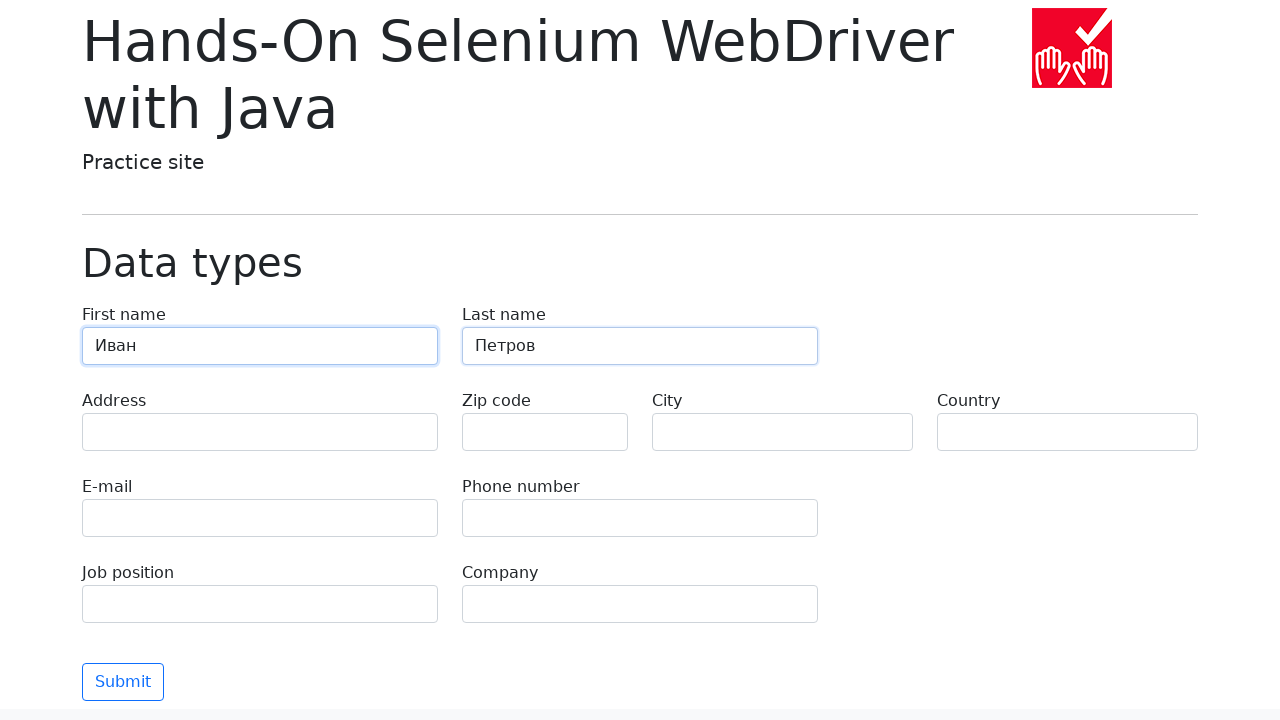

Filled address field with 'Ленина, 55-3' on [name='address']
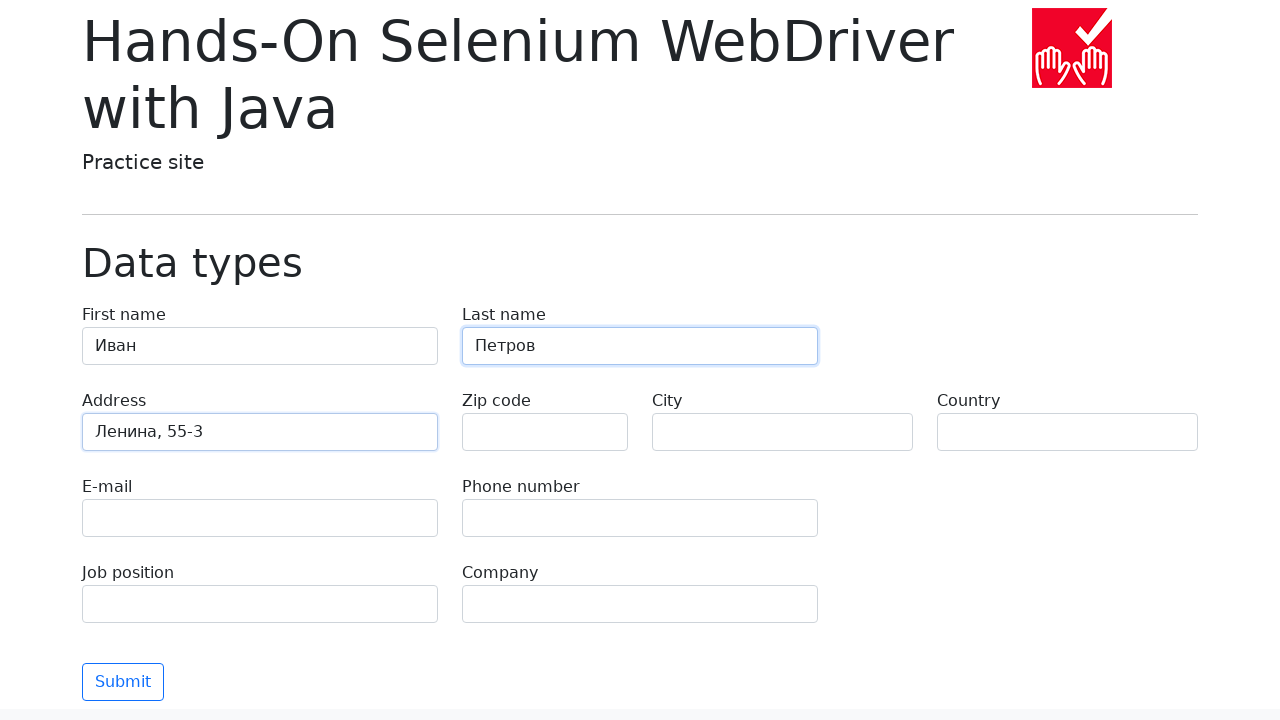

Filled e-mail field with 'test@skypro.com' on [name='e-mail']
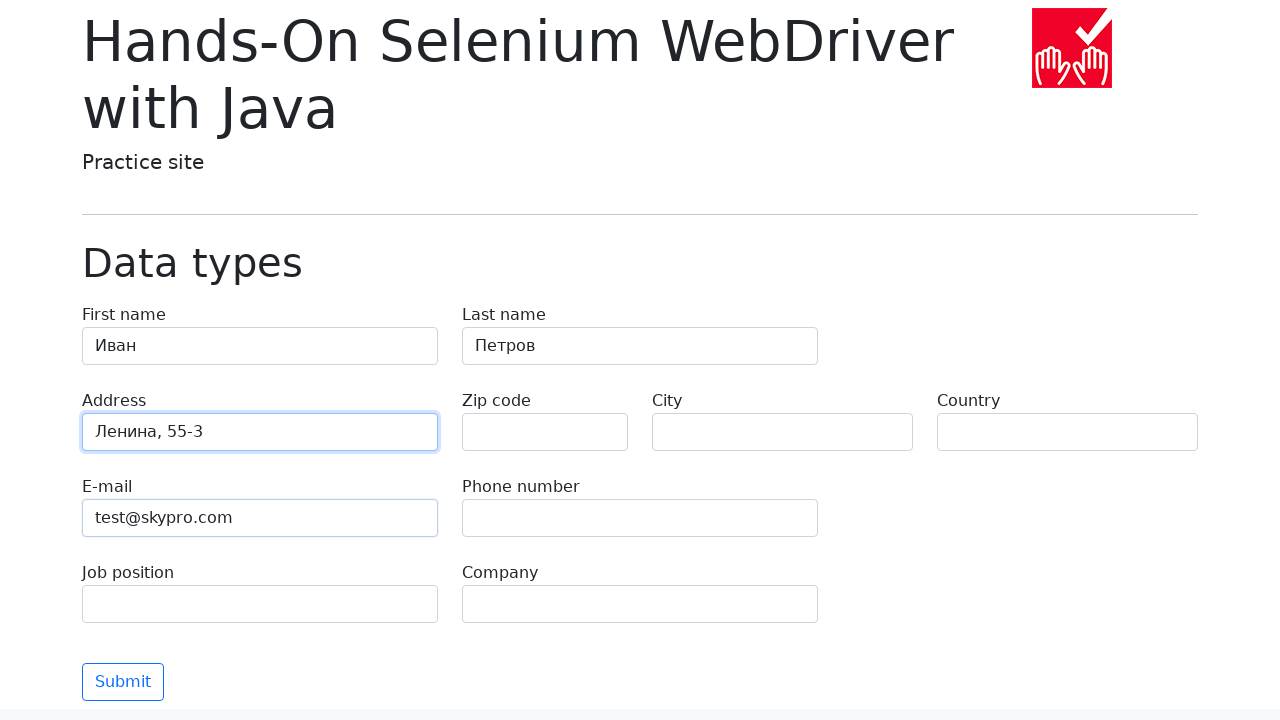

Filled phone field with '+7985899998787' on [name='phone']
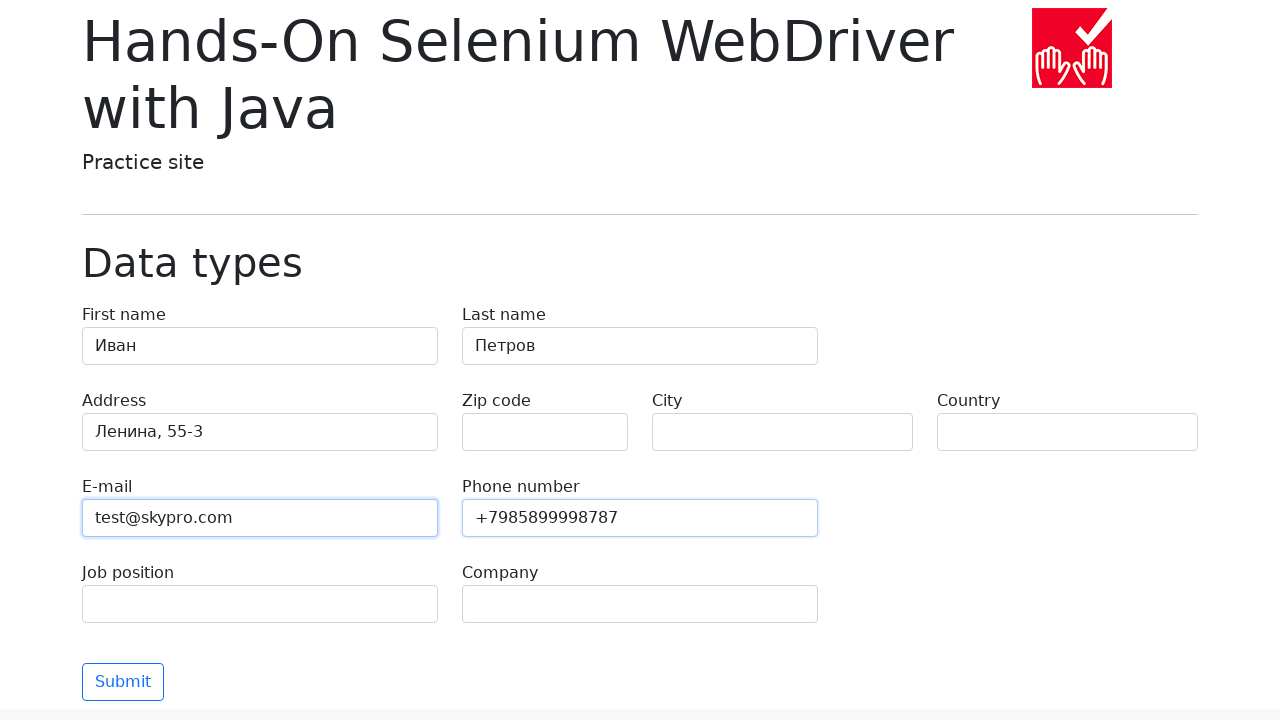

Filled city field with 'Москва' on [name='city']
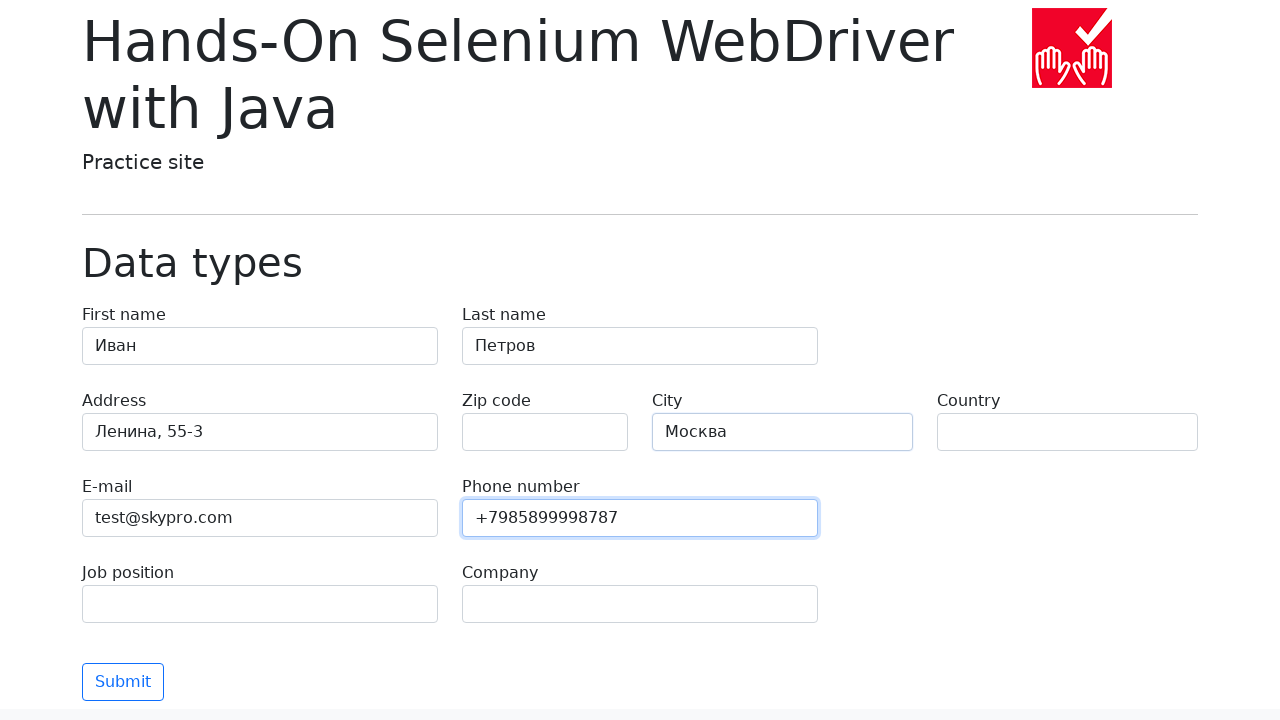

Filled country field with 'Россия' on [name='country']
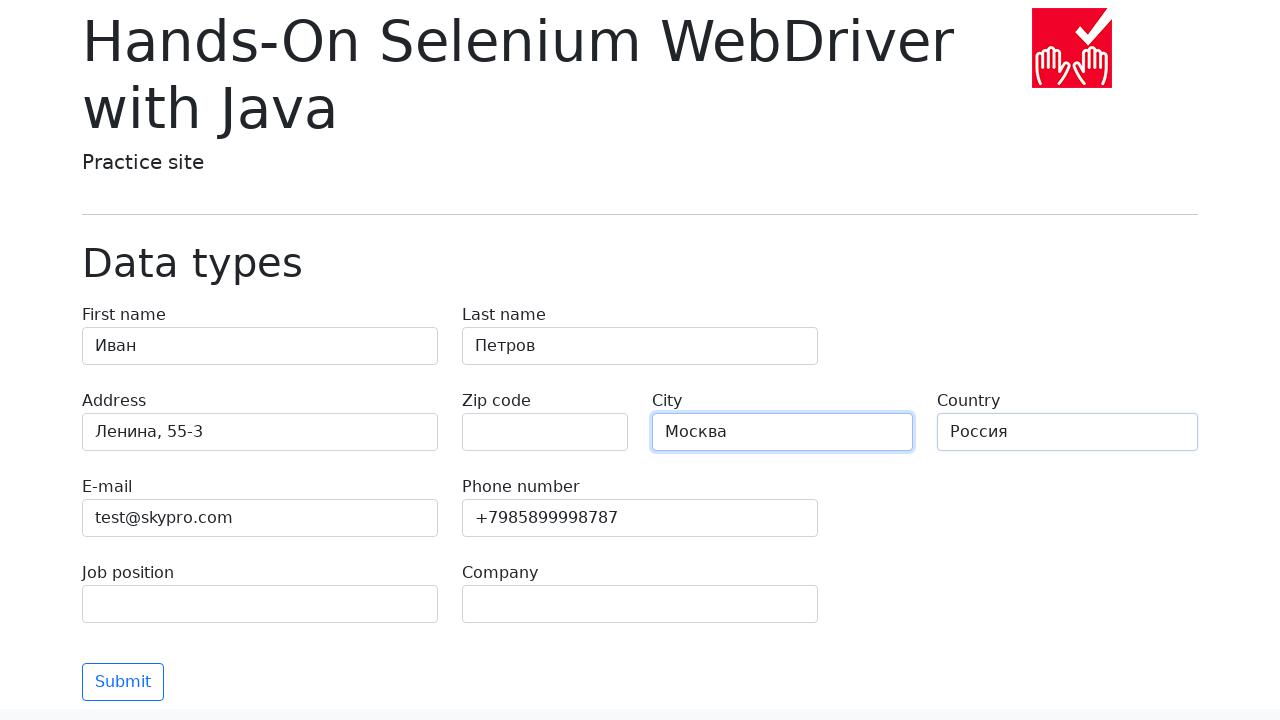

Filled job-position field with 'QA' on [name='job-position']
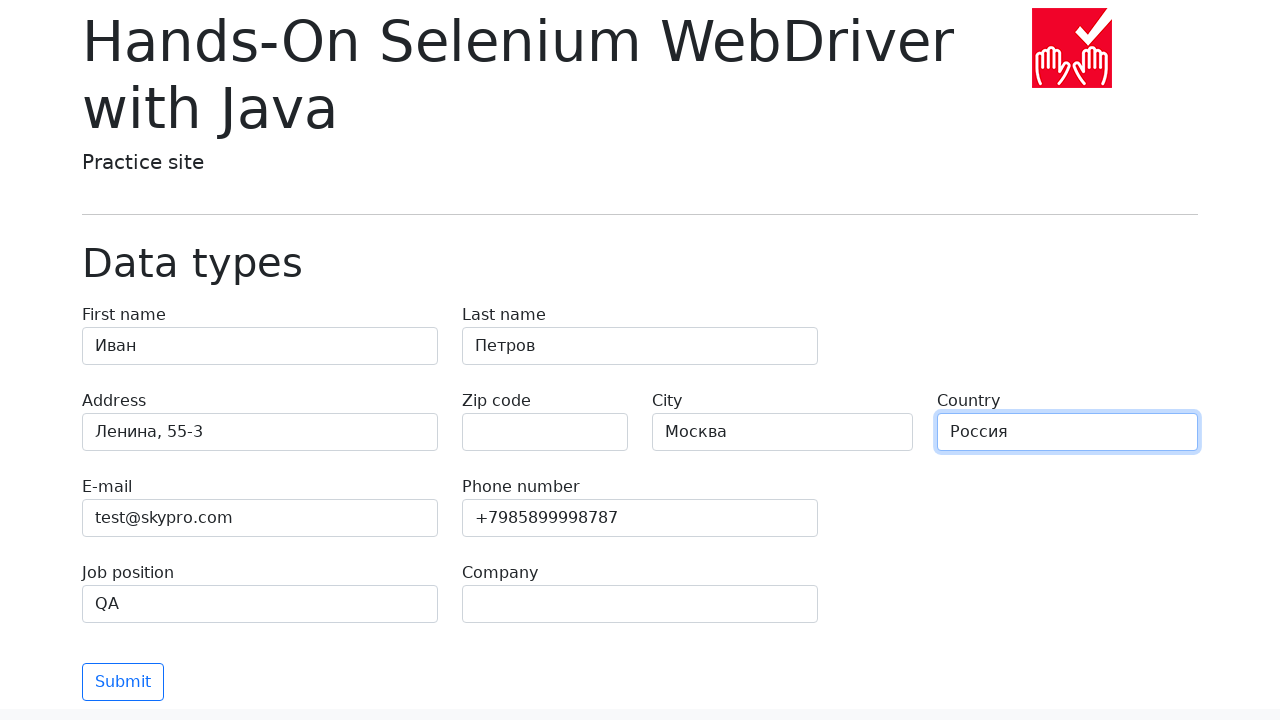

Filled company field with 'SkyPro' on [name='company']
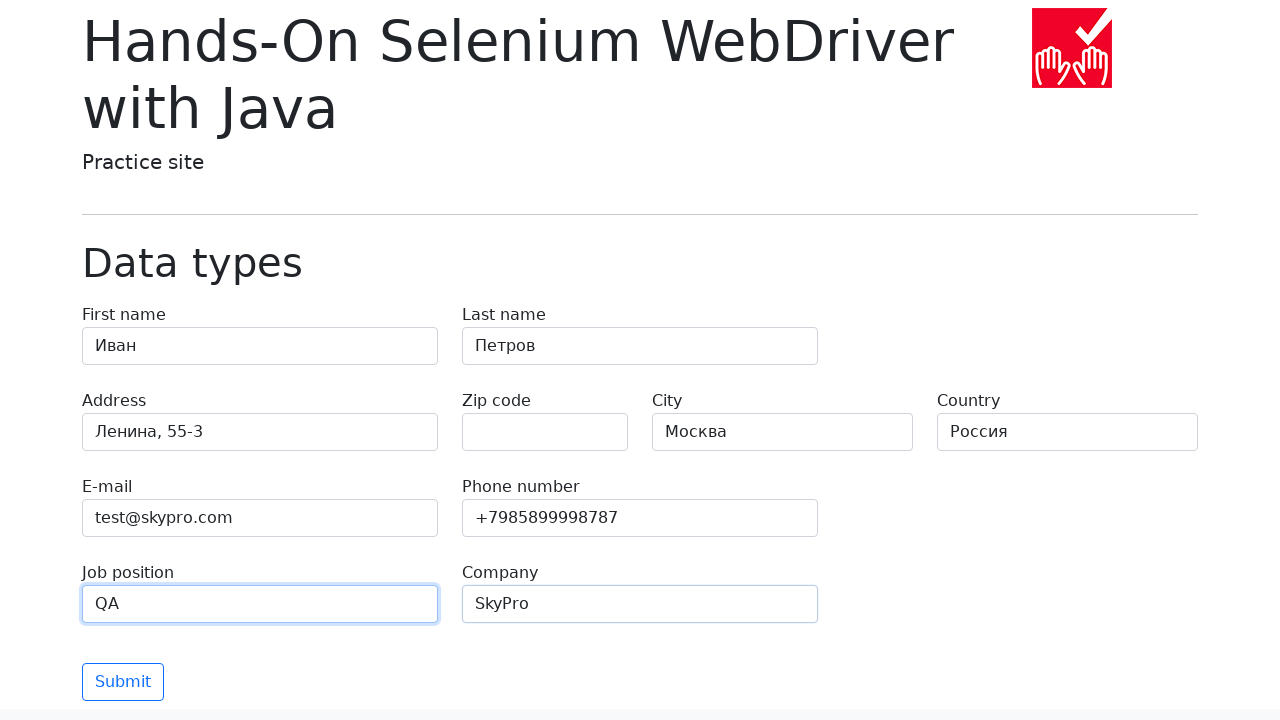

Clicked submit button to validate form at (123, 682) on .btn.btn-outline-primary
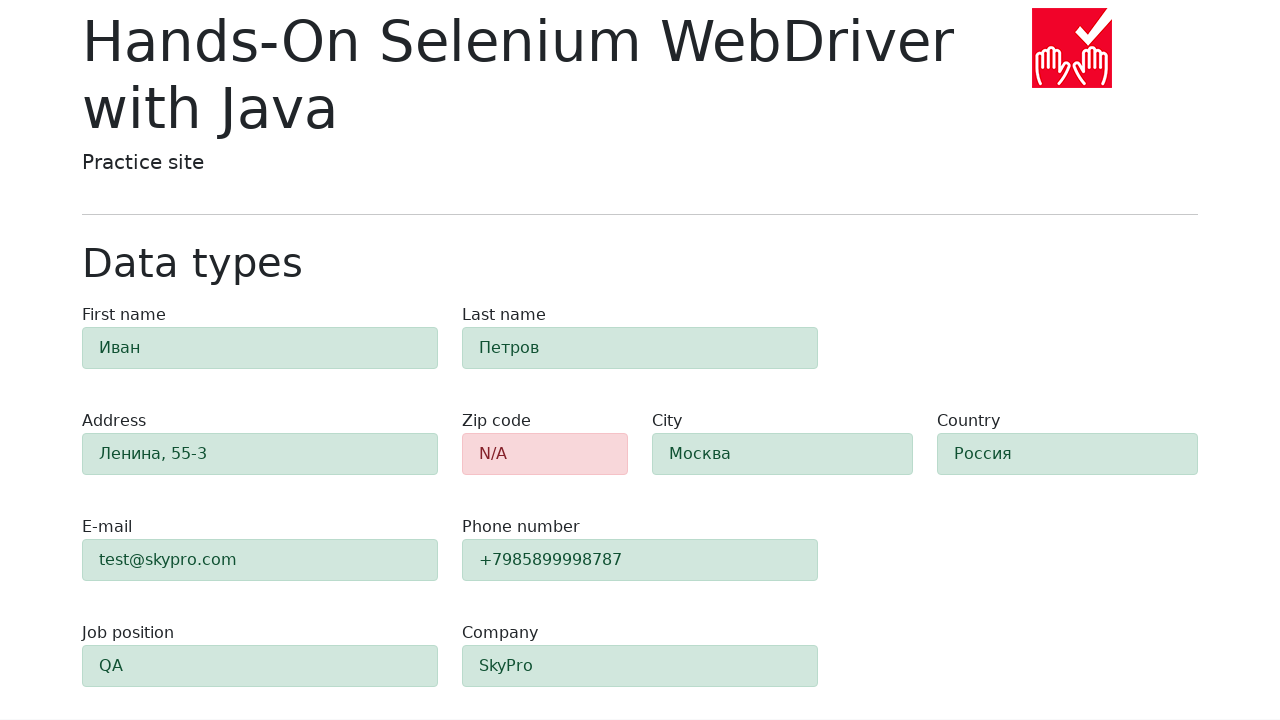

Waited for zip-code field to be available after form submission
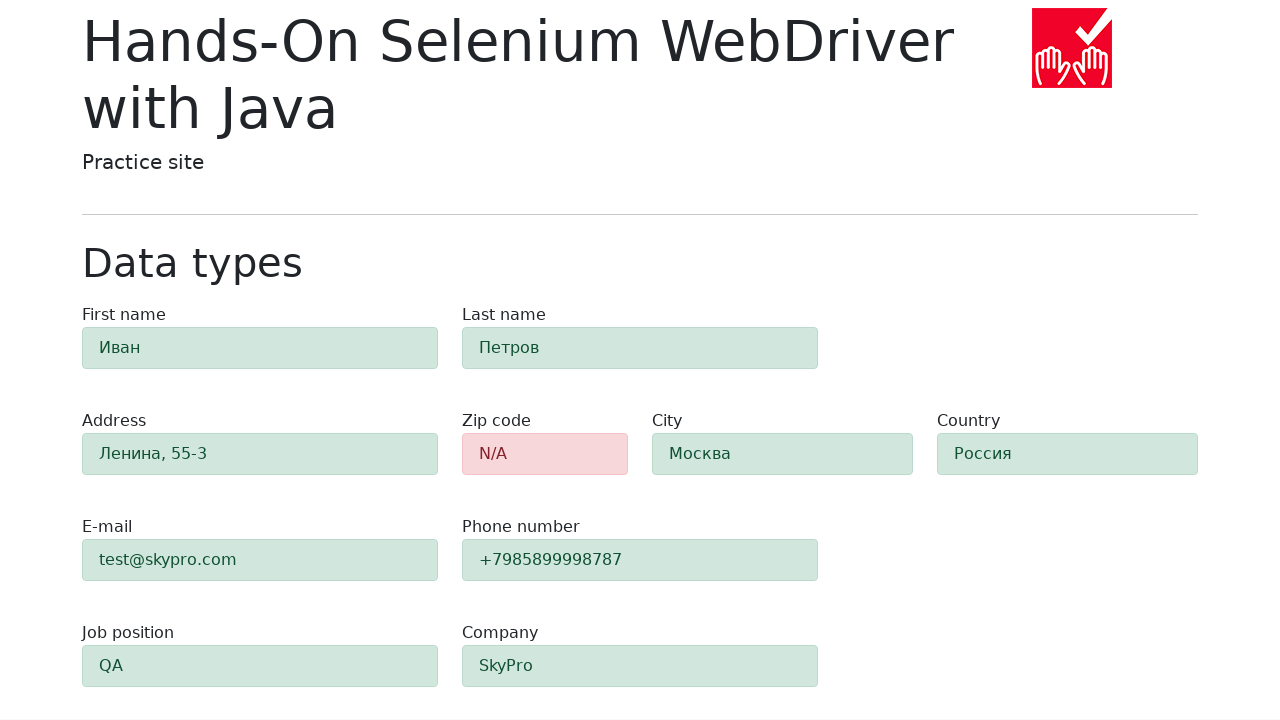

Retrieved zip-code background color: rgb(248, 215, 218)
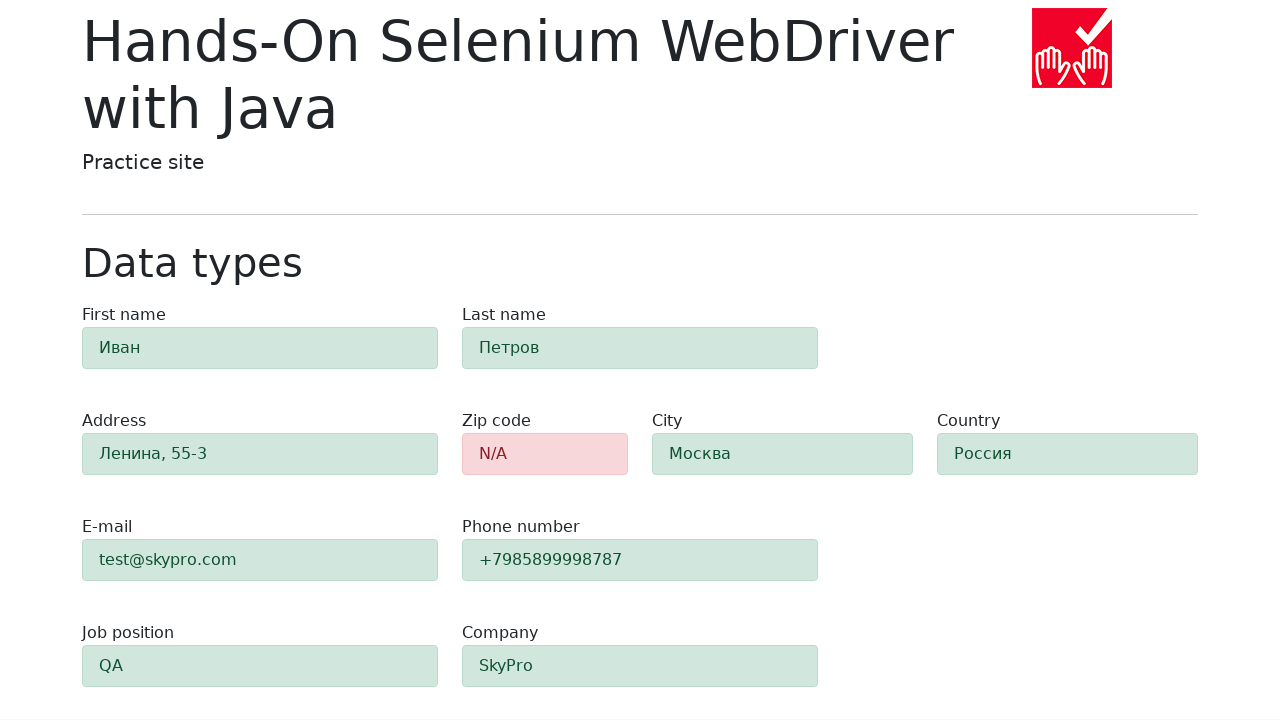

Verified zip-code field displays error state with red background
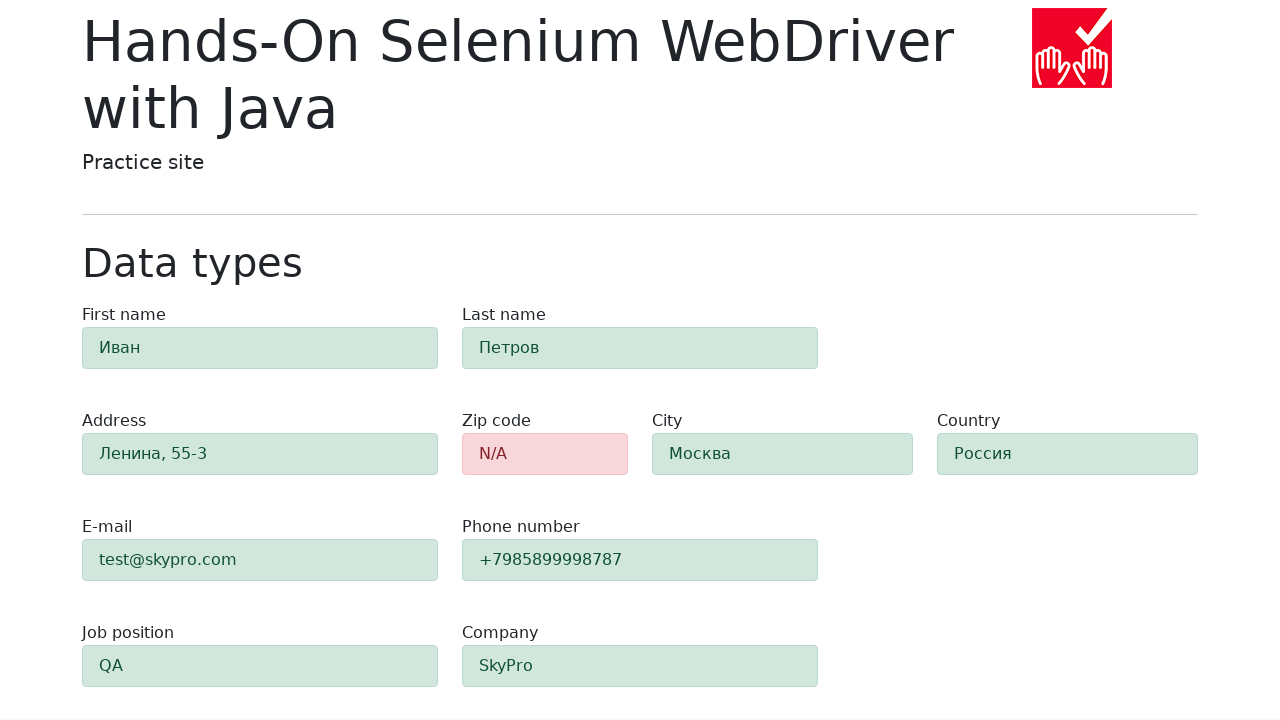

Retrieved first-name background color: rgb(209, 231, 221)
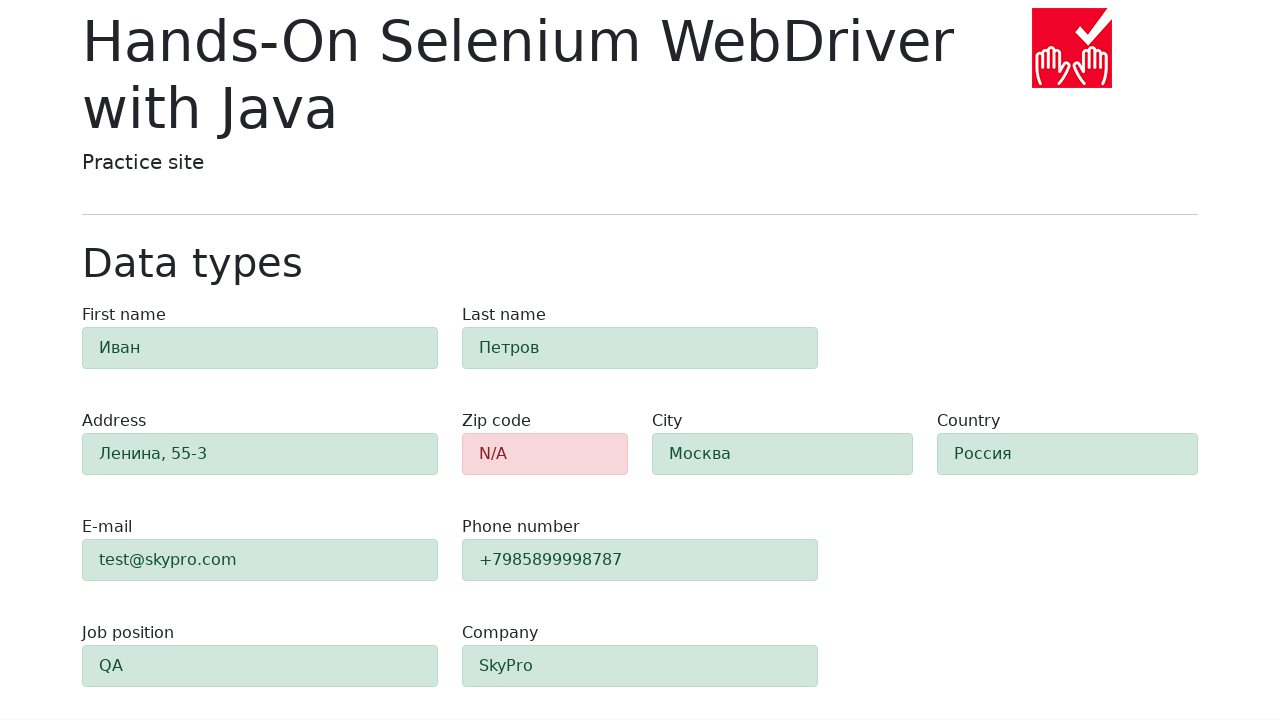

Verified first-name field displays success state with green background
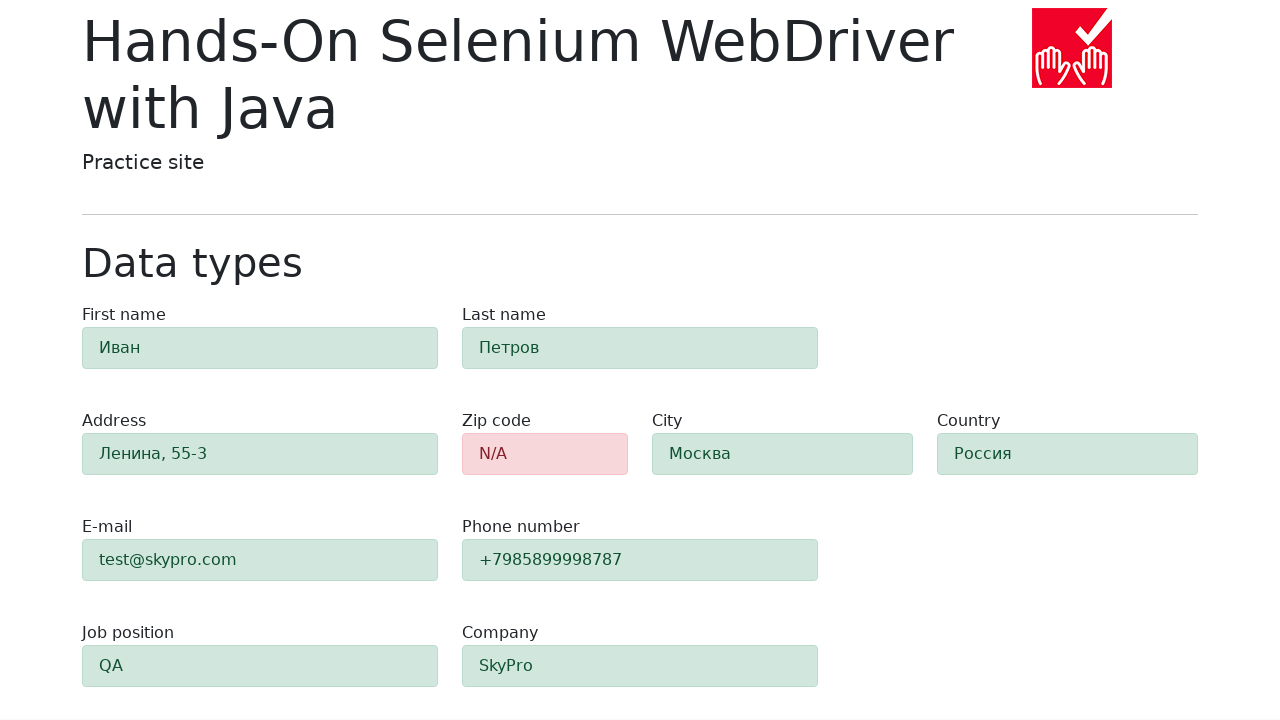

Retrieved last-name background color: rgb(209, 231, 221)
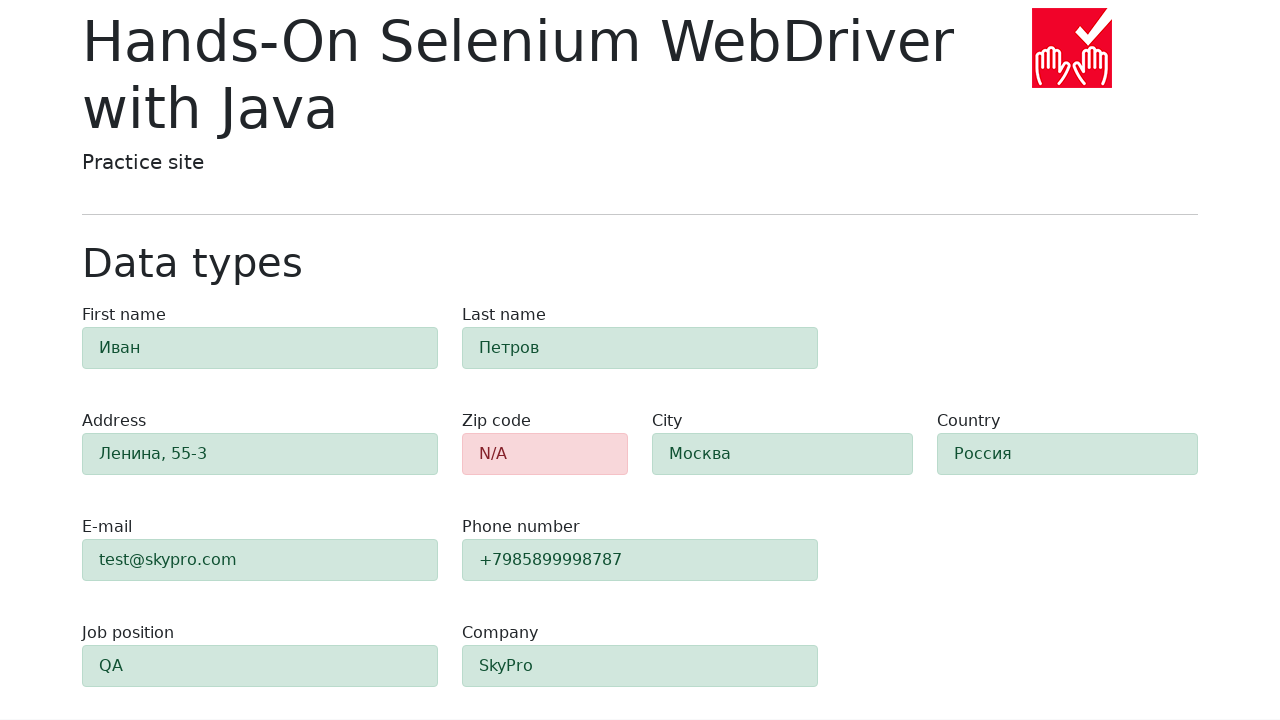

Verified last-name field displays success state with green background
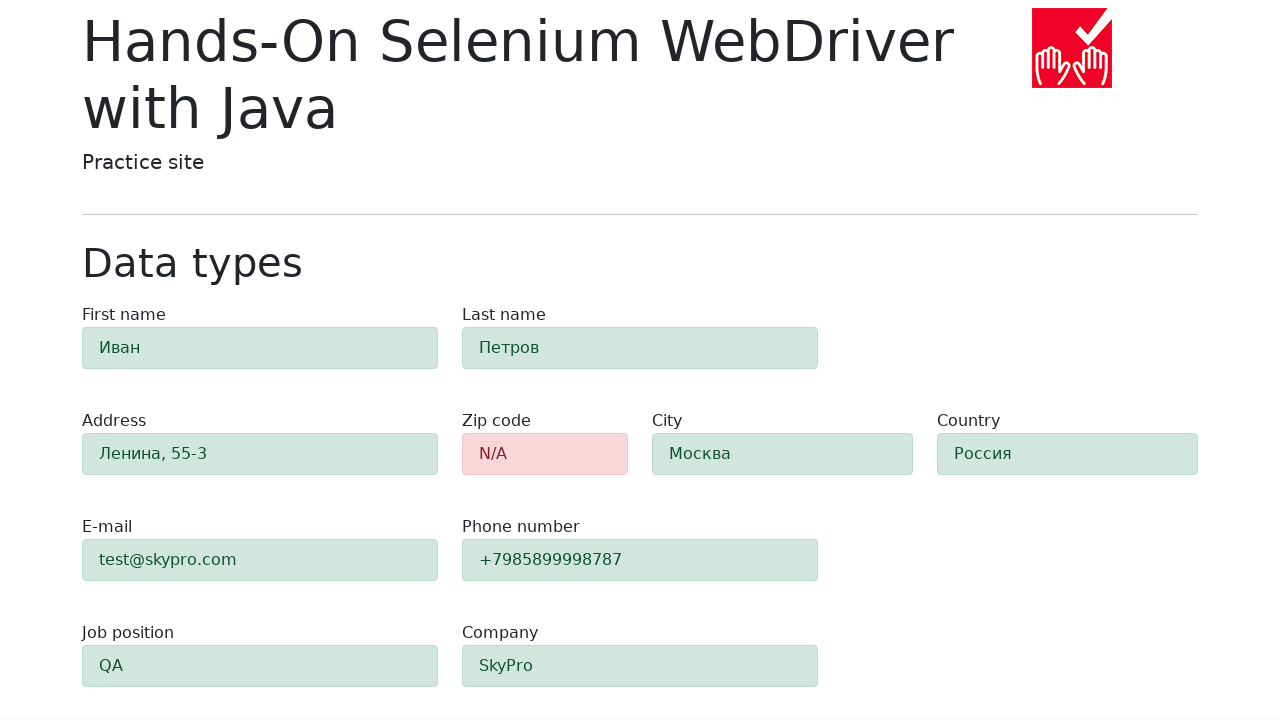

Retrieved address background color: rgb(209, 231, 221)
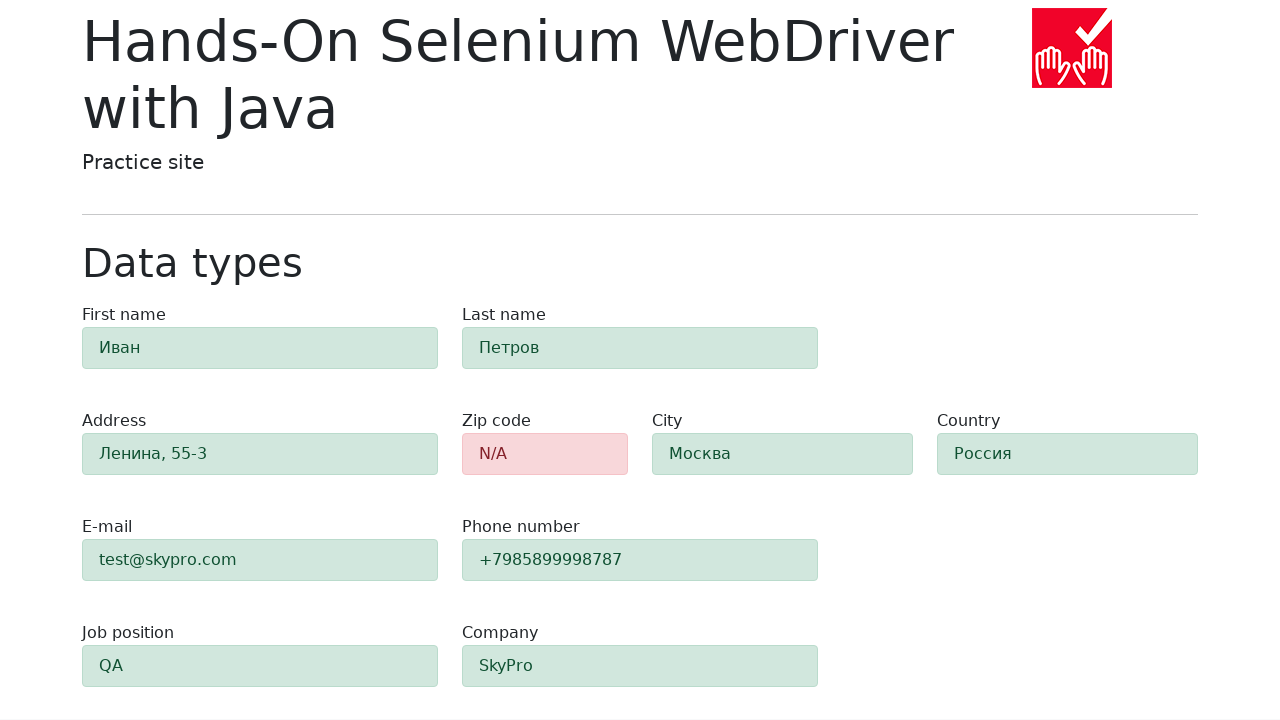

Verified address field displays success state with green background
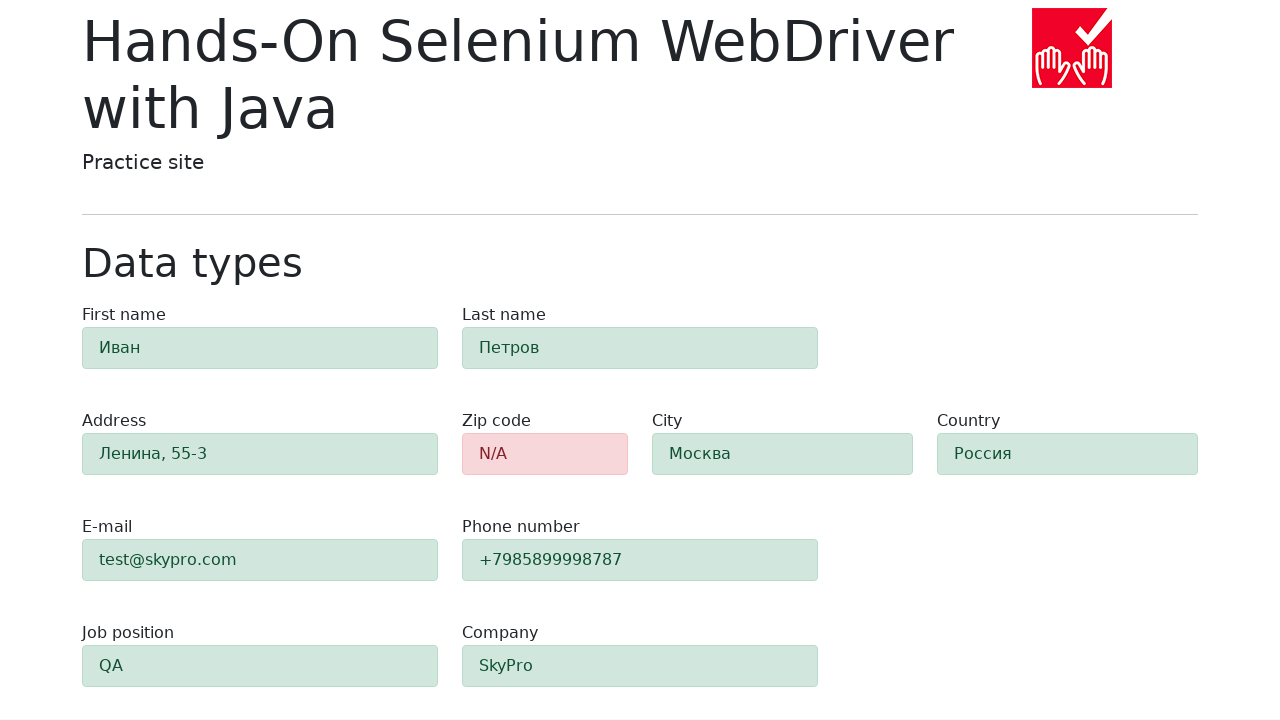

Retrieved e-mail background color: rgb(209, 231, 221)
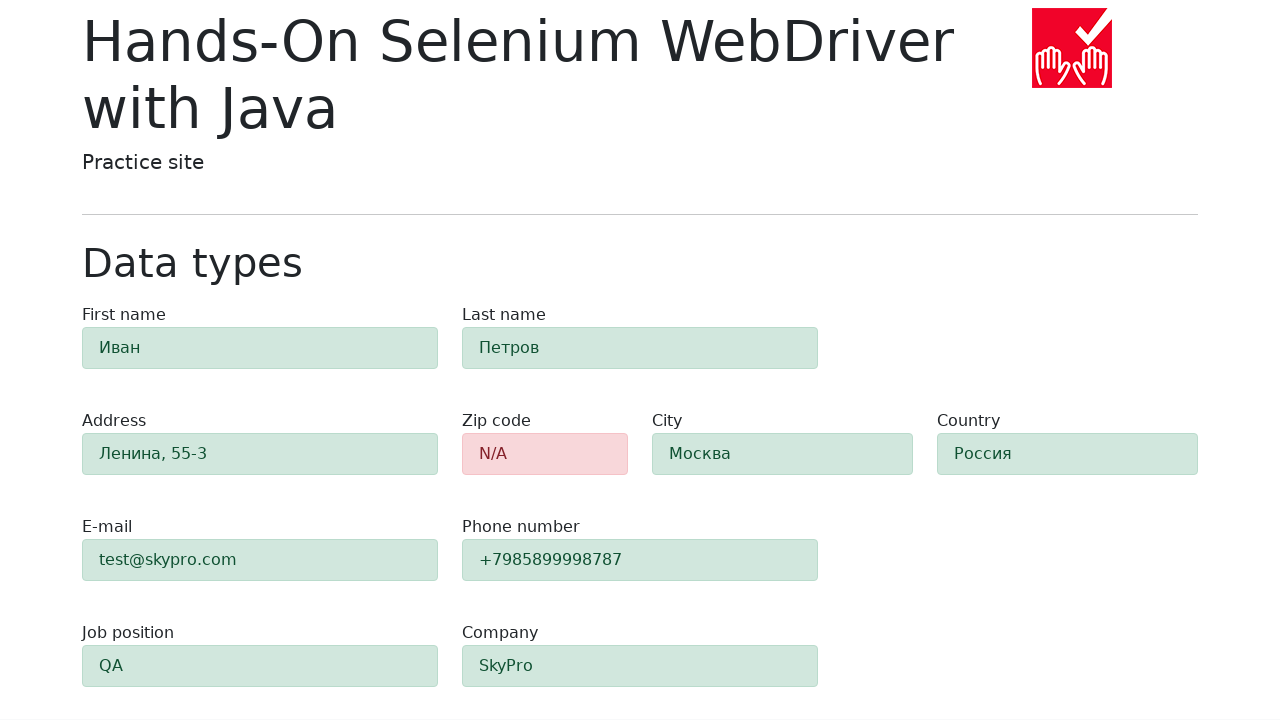

Verified e-mail field displays success state with green background
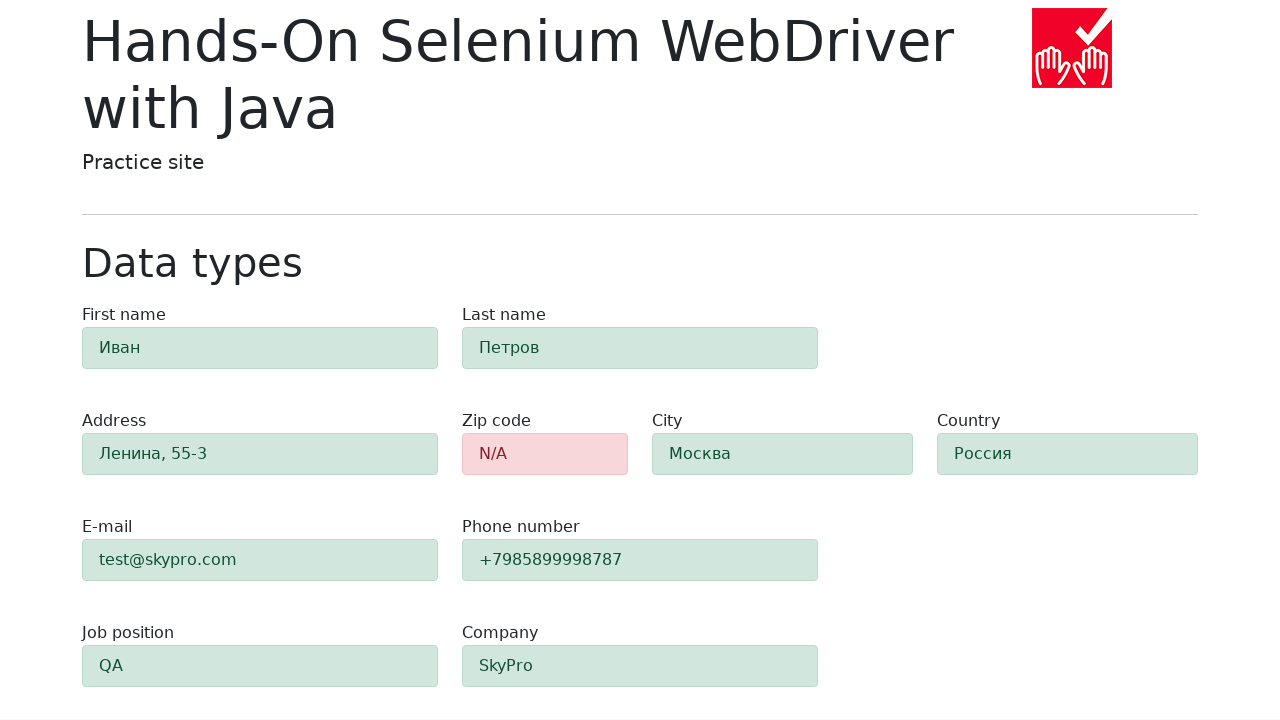

Retrieved phone background color: rgb(209, 231, 221)
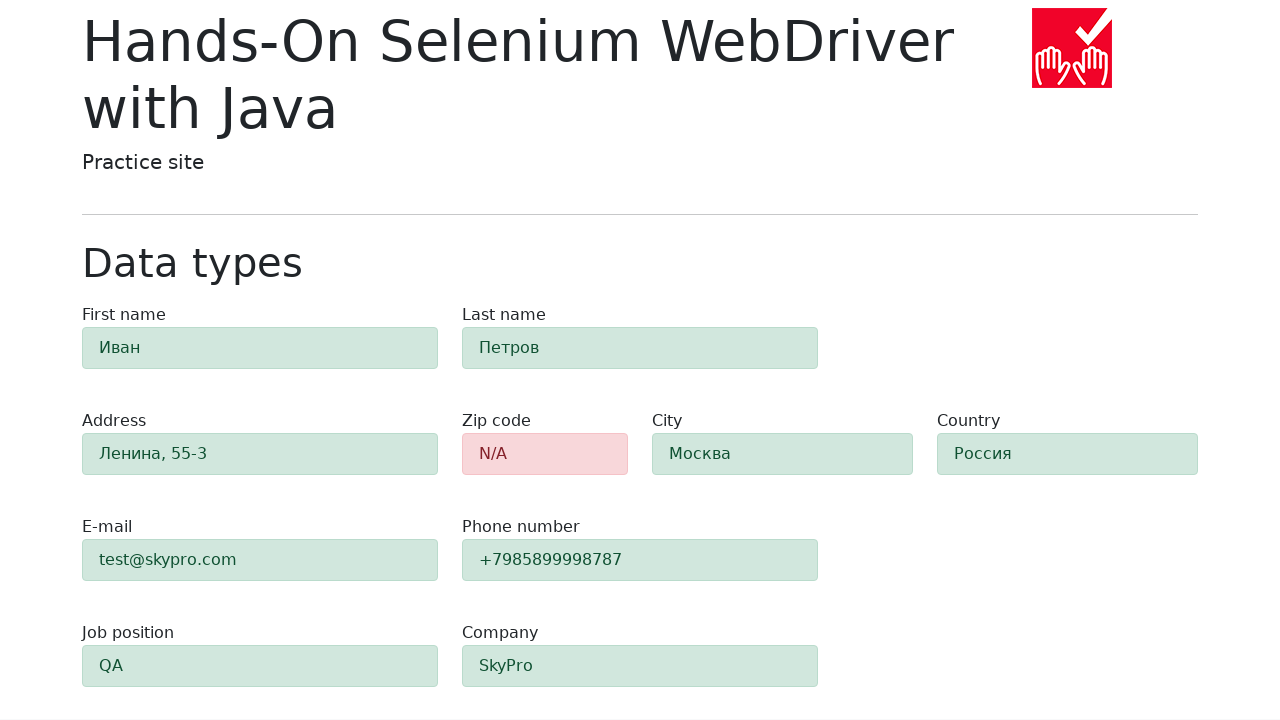

Verified phone field displays success state with green background
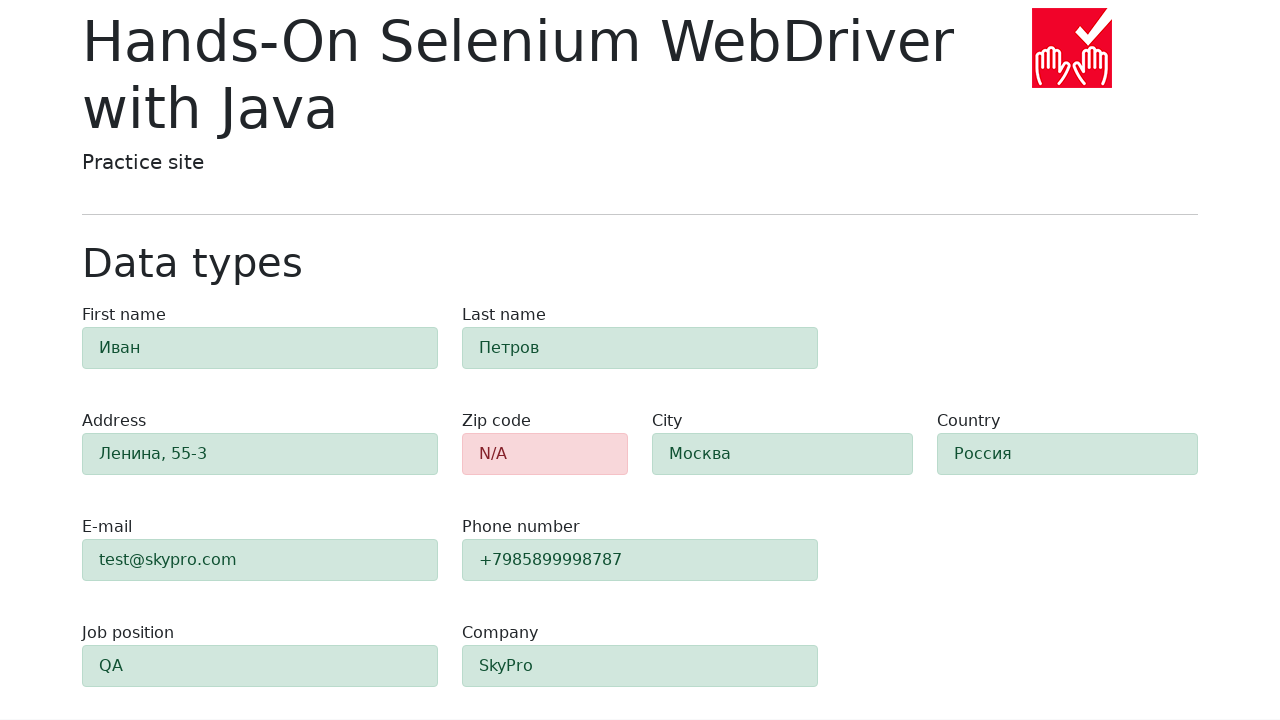

Retrieved city background color: rgb(209, 231, 221)
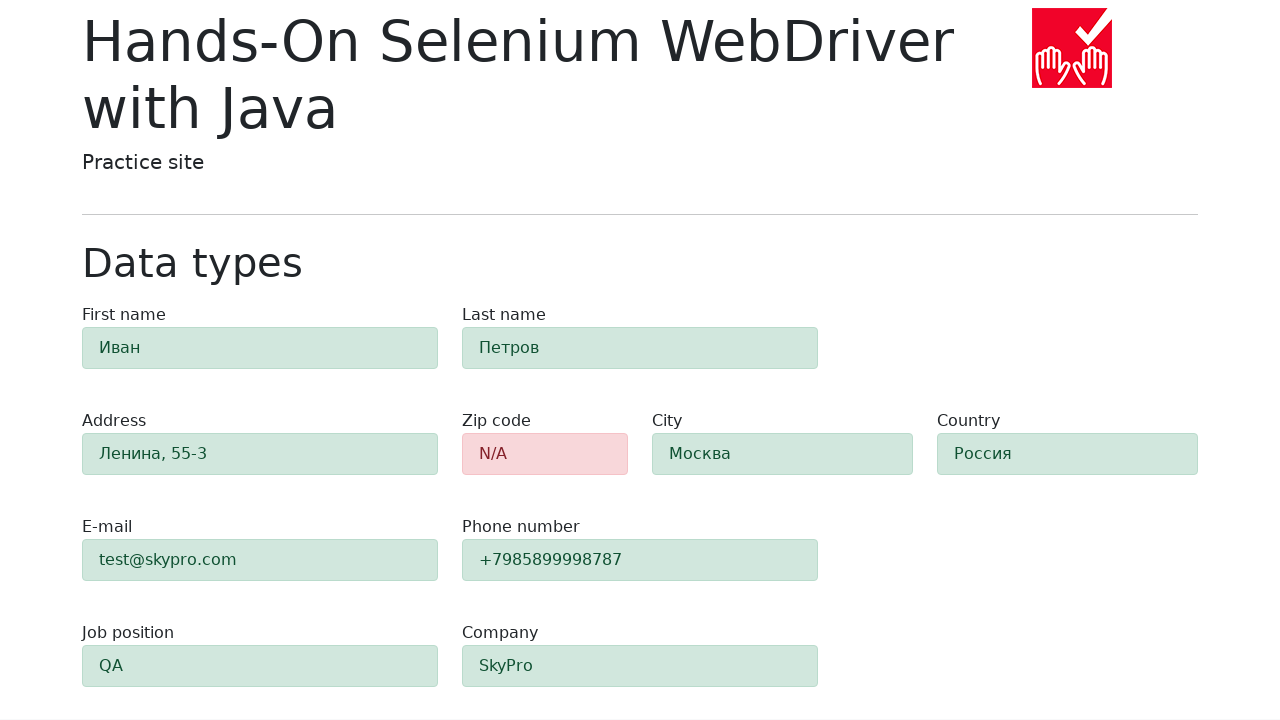

Verified city field displays success state with green background
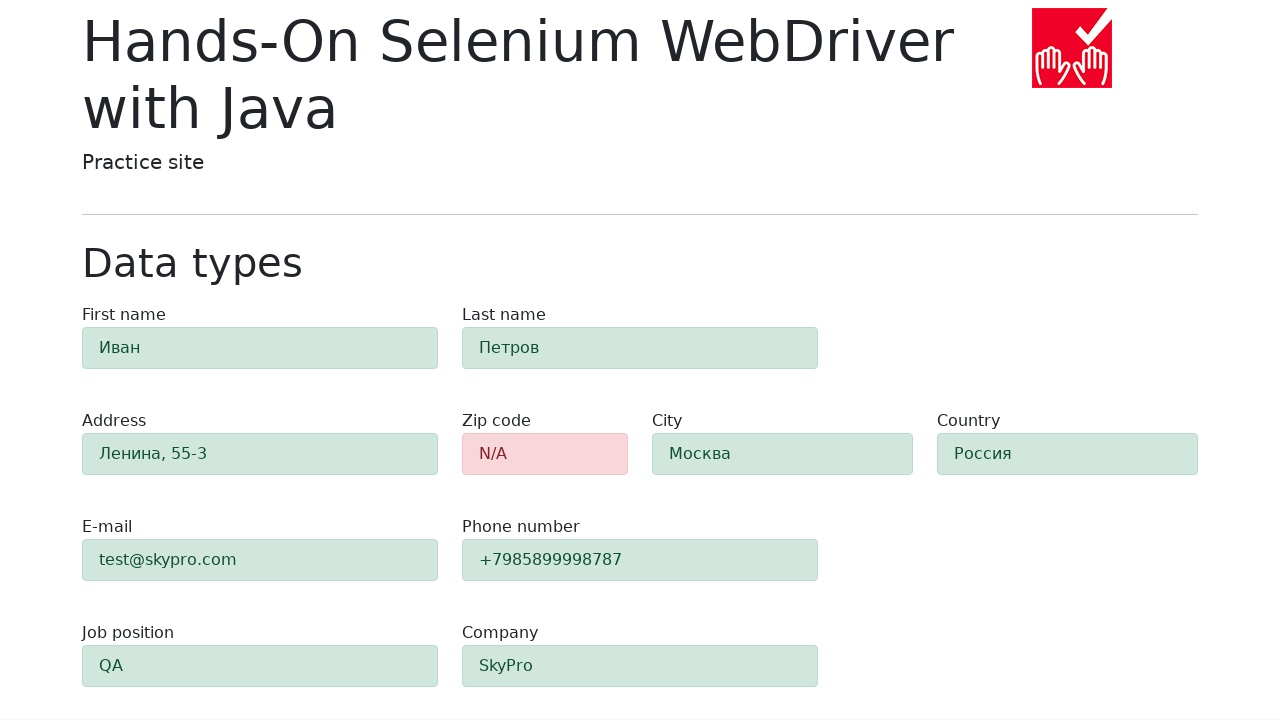

Retrieved country background color: rgb(209, 231, 221)
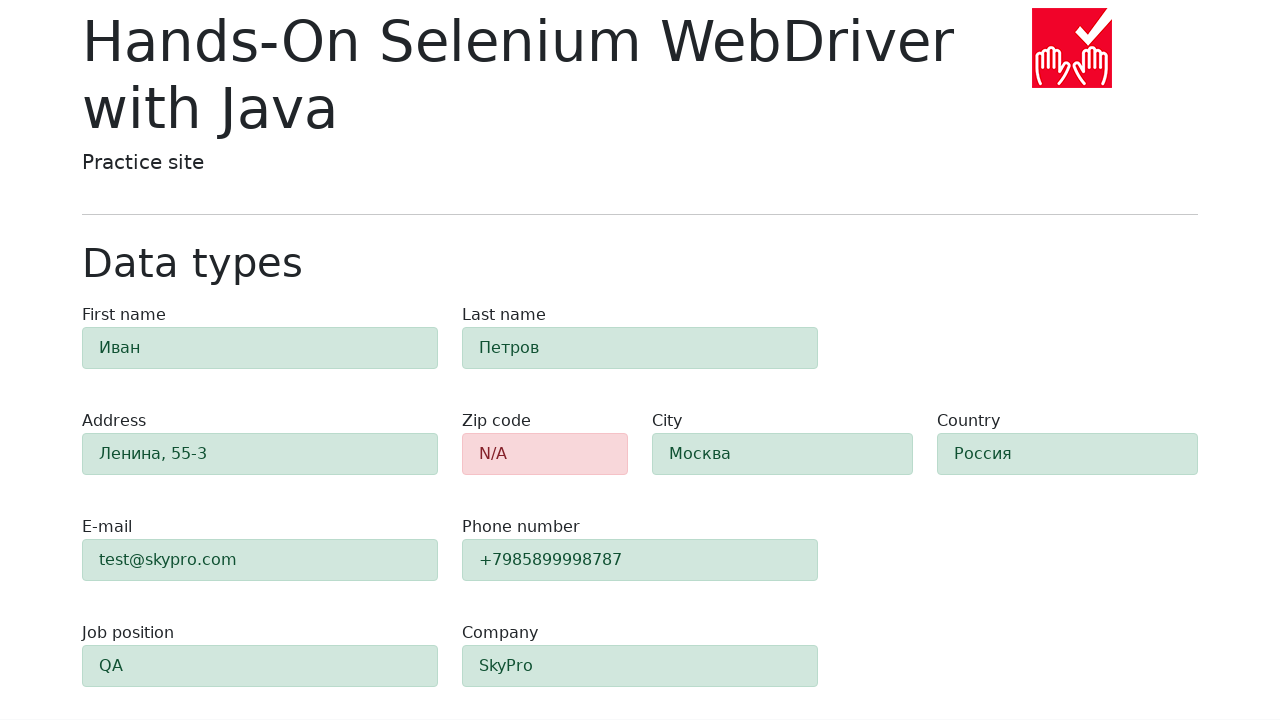

Verified country field displays success state with green background
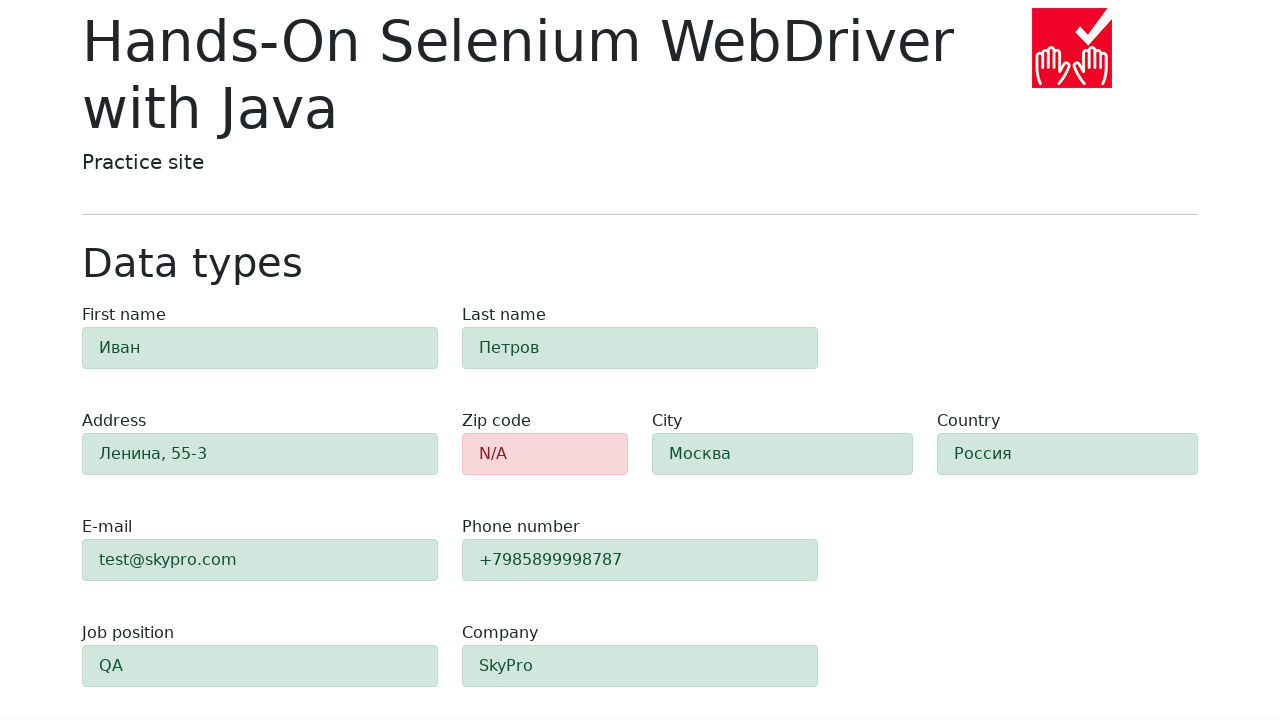

Retrieved job-position background color: rgb(209, 231, 221)
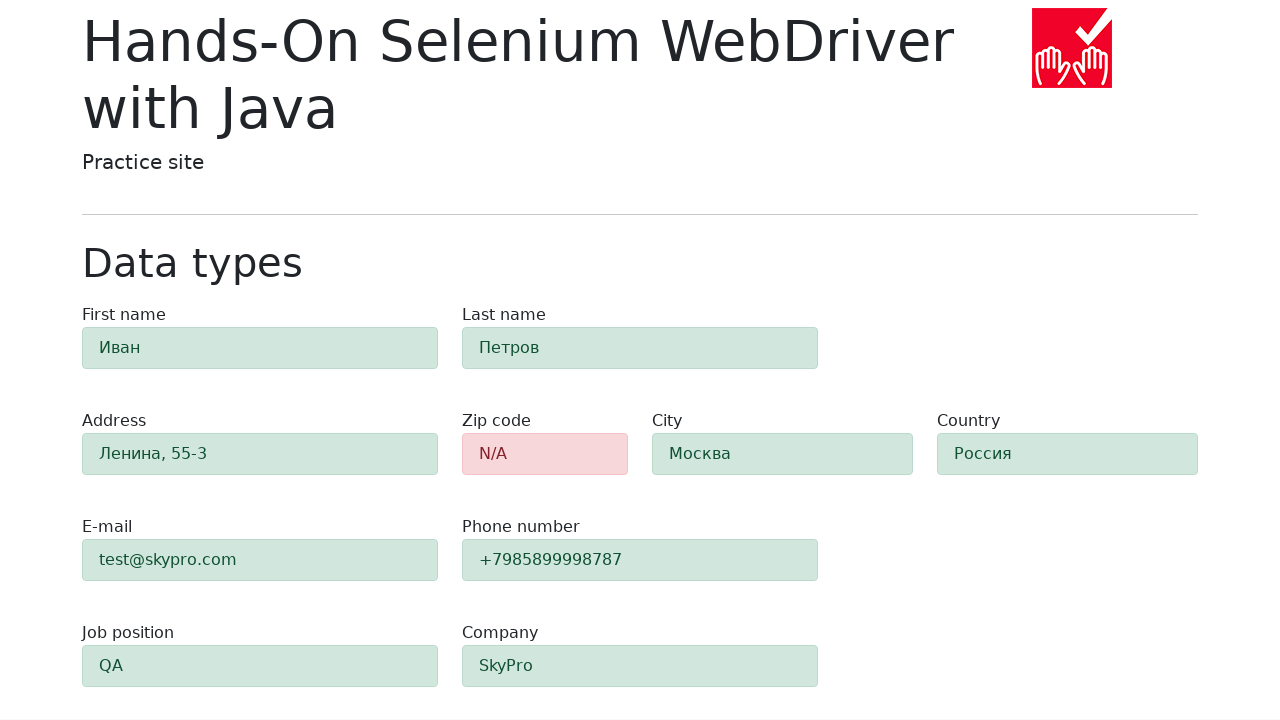

Verified job-position field displays success state with green background
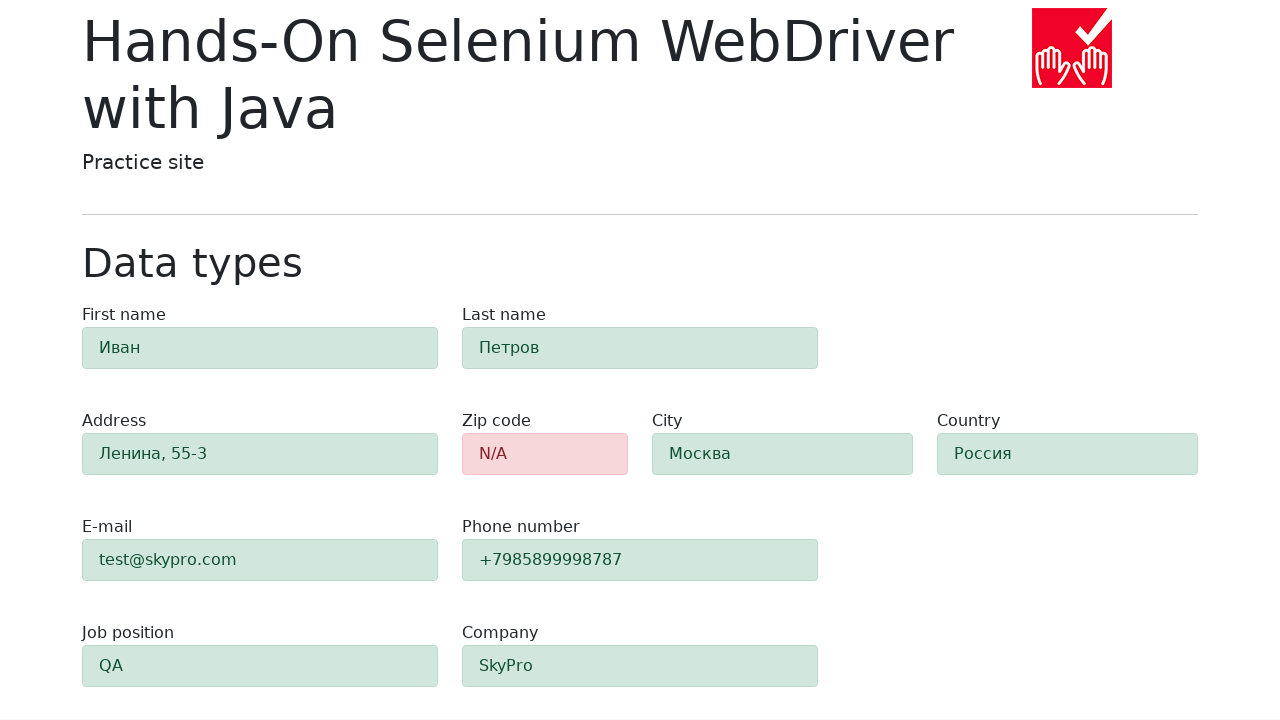

Retrieved company background color: rgb(209, 231, 221)
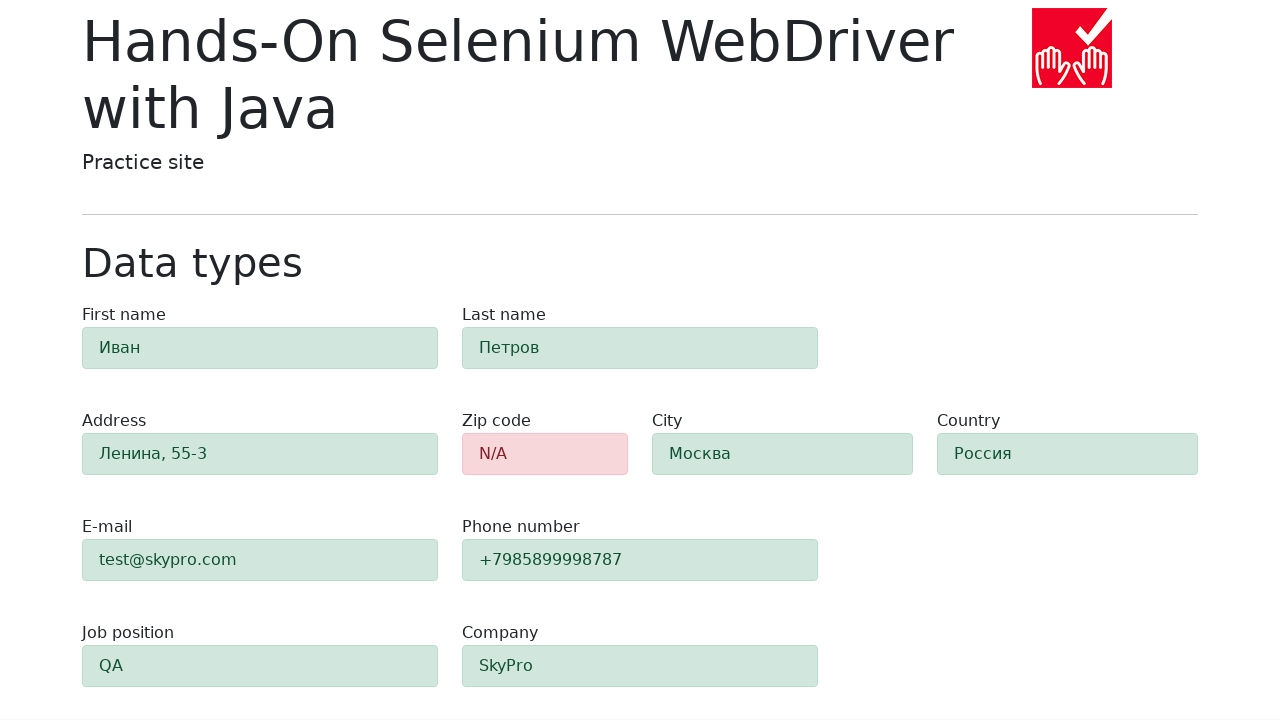

Verified company field displays success state with green background
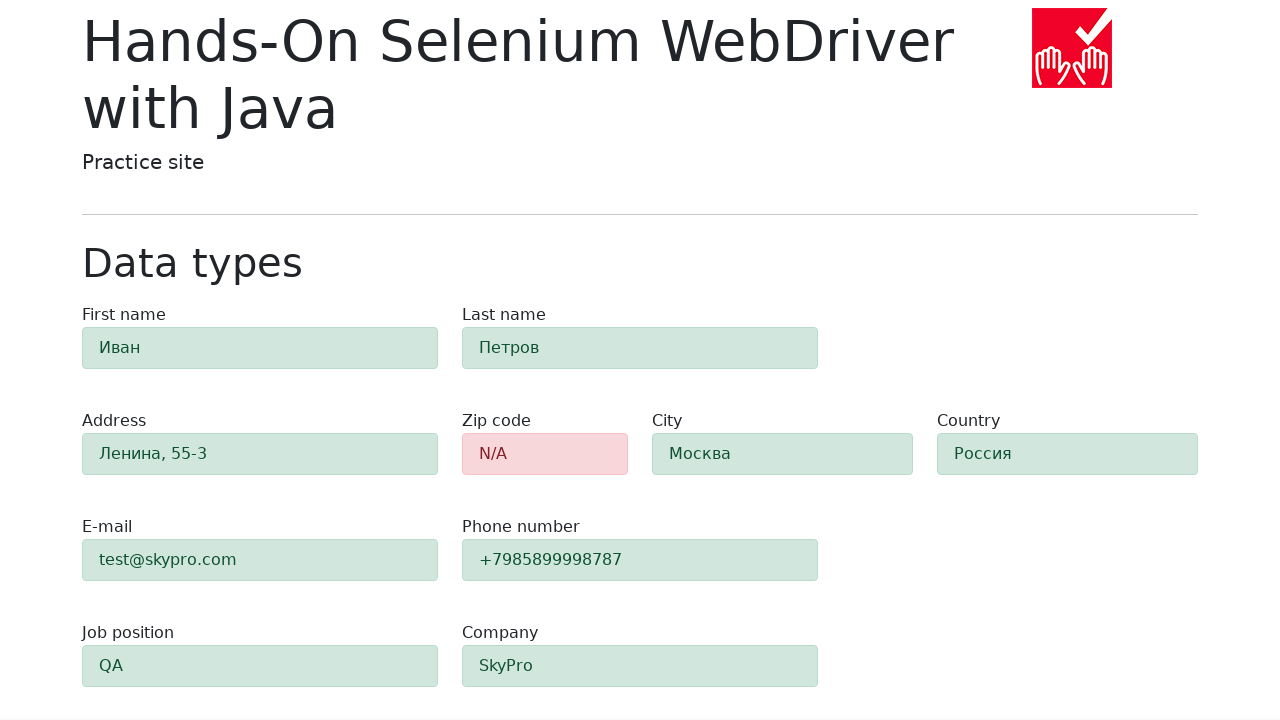

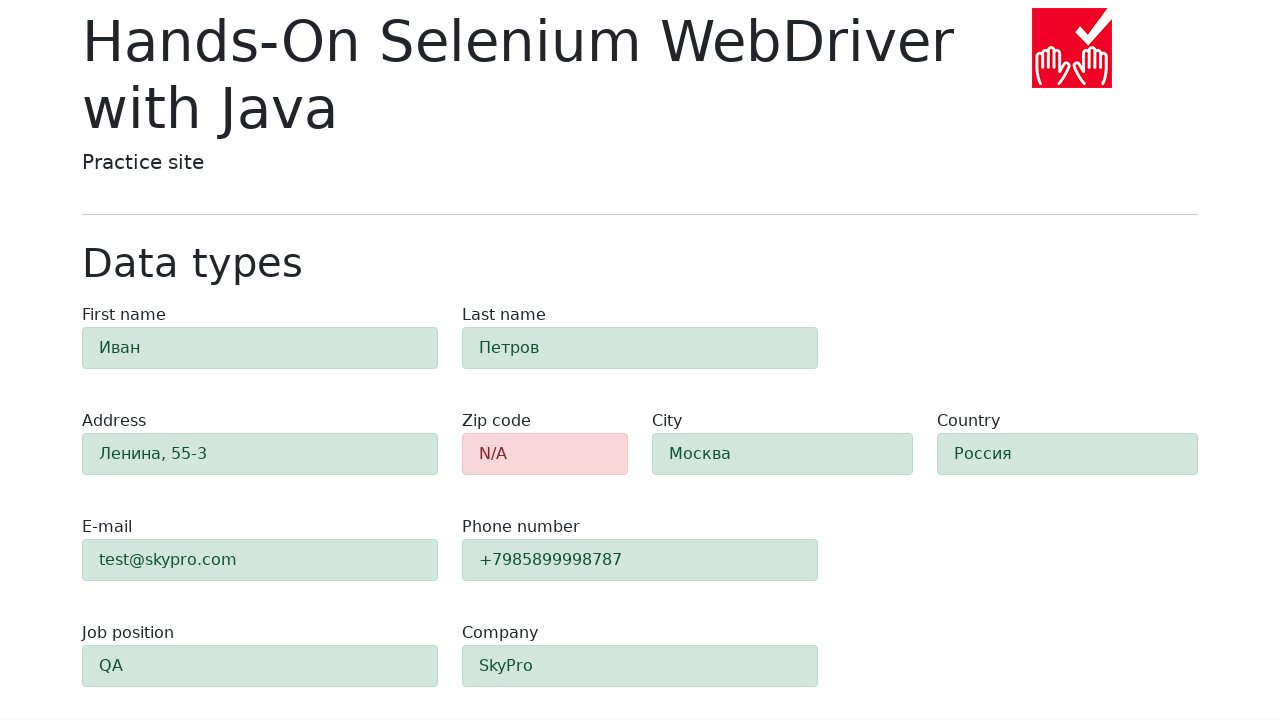